Tests a todo list application by adding multiple todo items (Visit Paris, Visit Prague, Visit London, Visit New York, Visit Belgrade) and then marking each one as completed by clicking their checkboxes.

Starting URL: https://example.cypress.io/todo

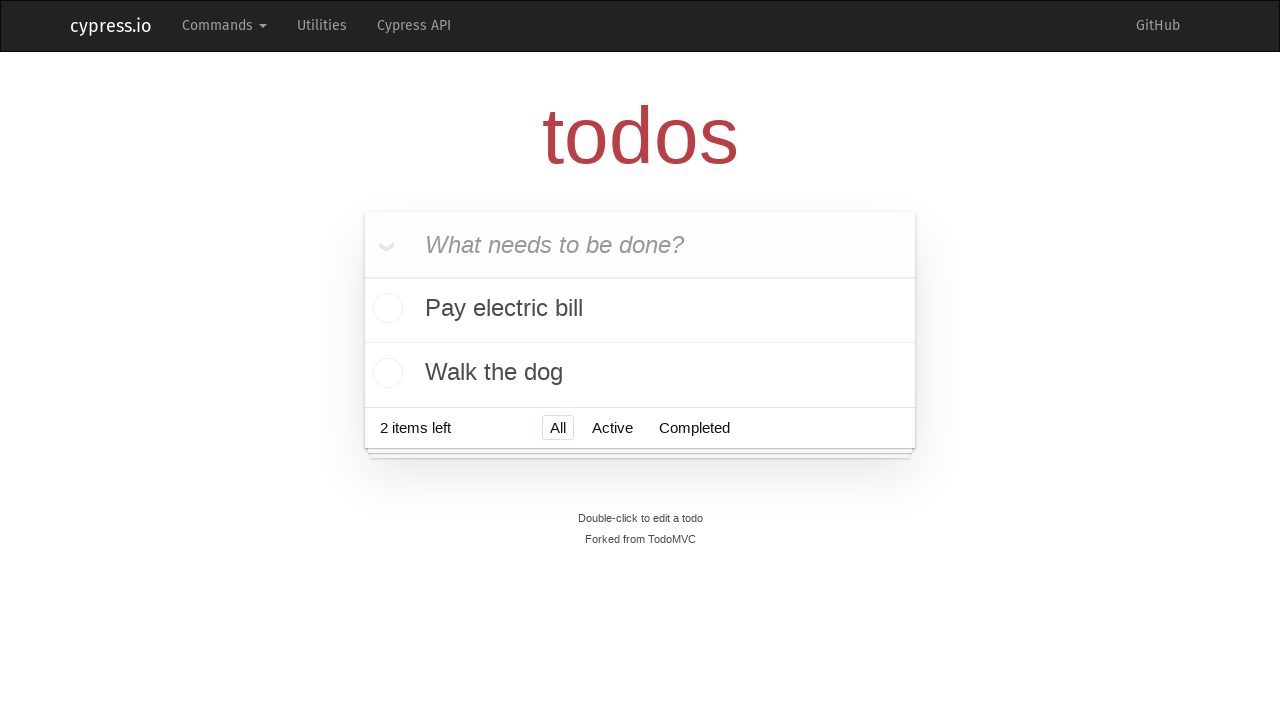

Filled input field with 'Visit Paris' on //header/input
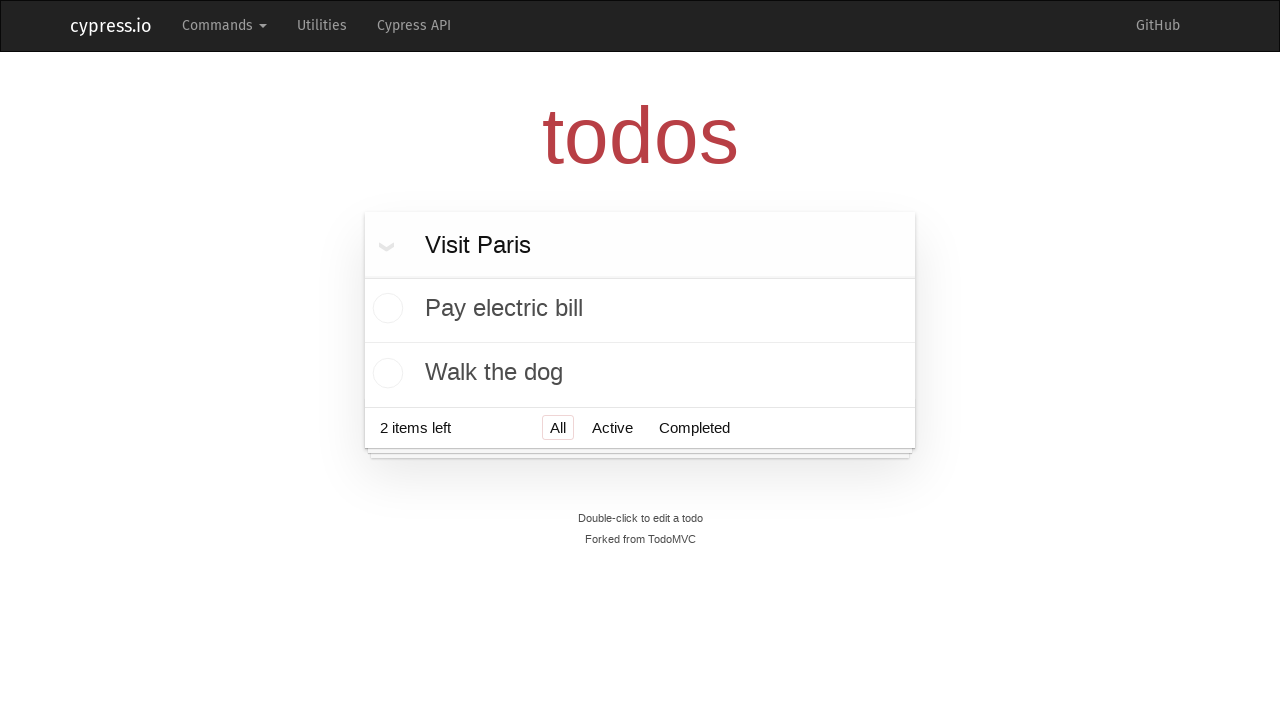

Pressed Enter to add 'Visit Paris' to todo list on //header/input
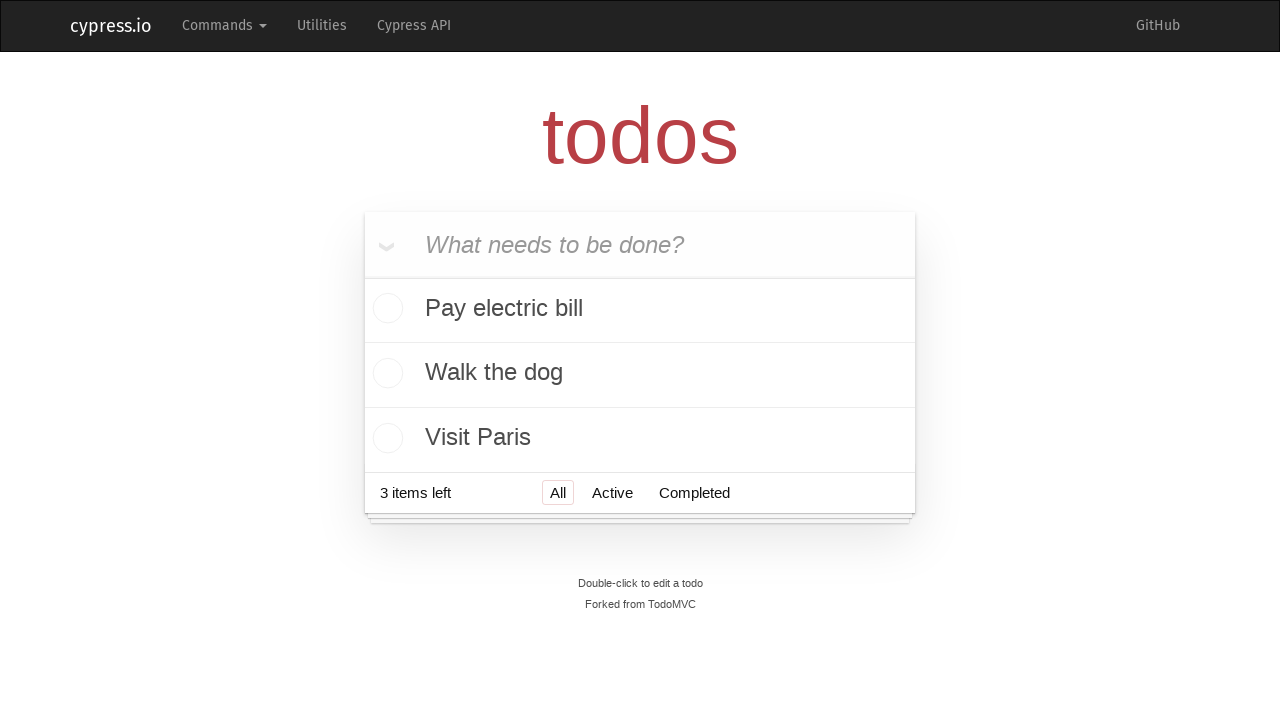

Filled input field with 'Visit Prague' on //header/input
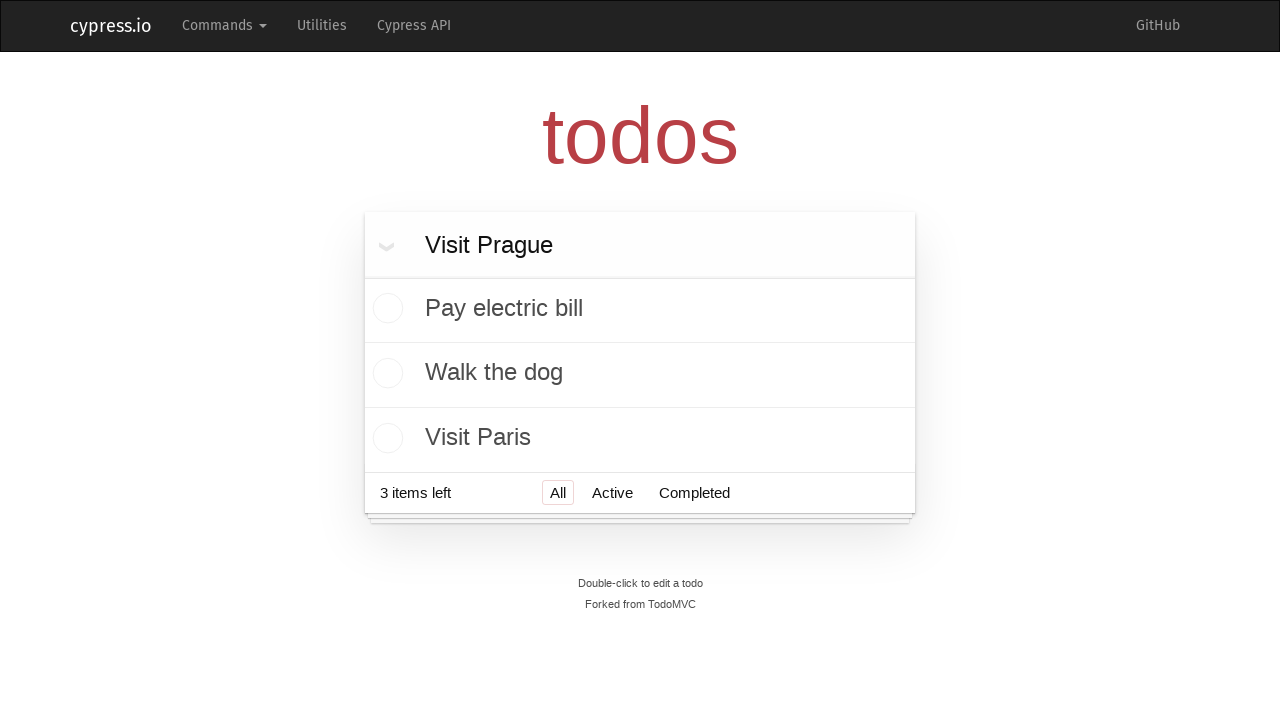

Pressed Enter to add 'Visit Prague' to todo list on //header/input
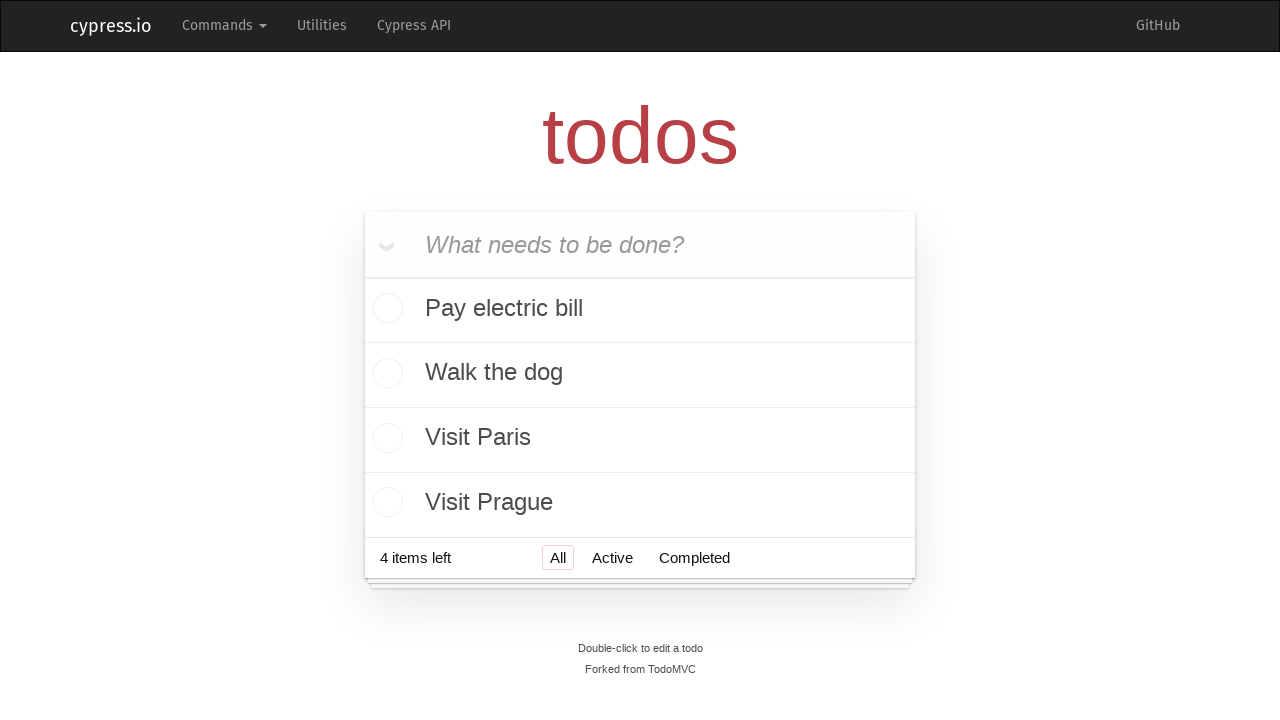

Filled input field with 'Visit London' on //header/input
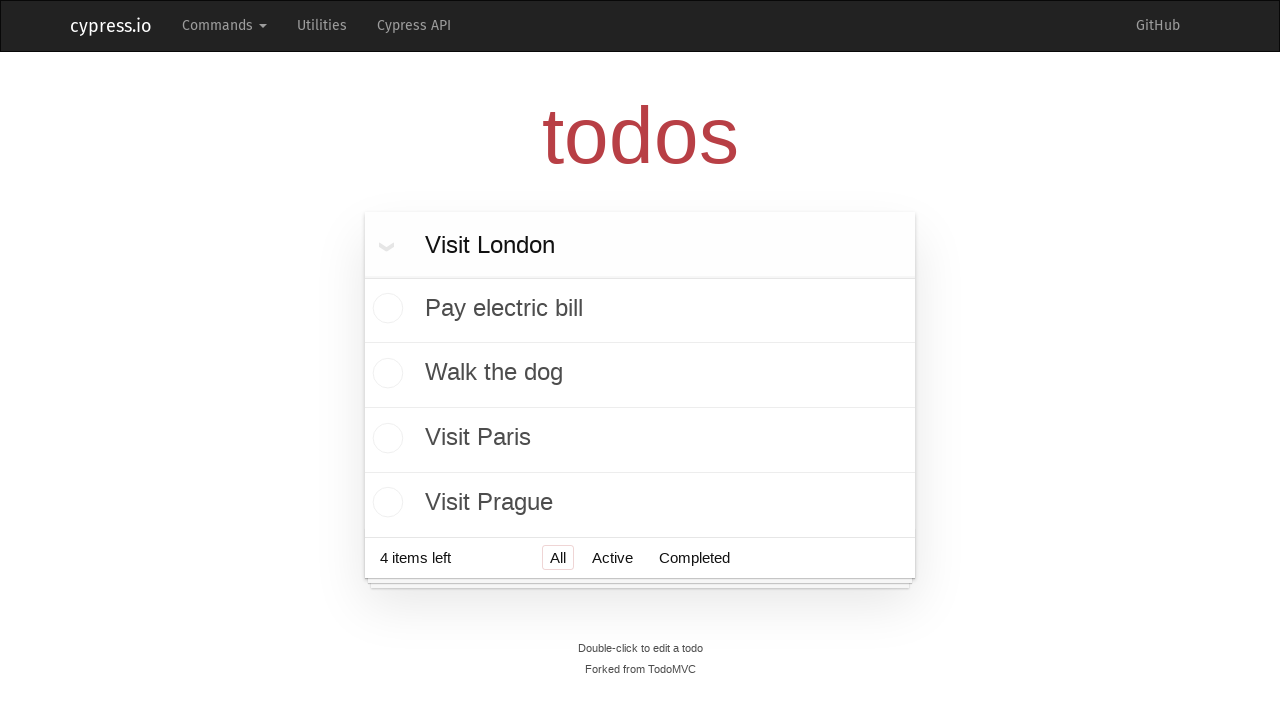

Pressed Enter to add 'Visit London' to todo list on //header/input
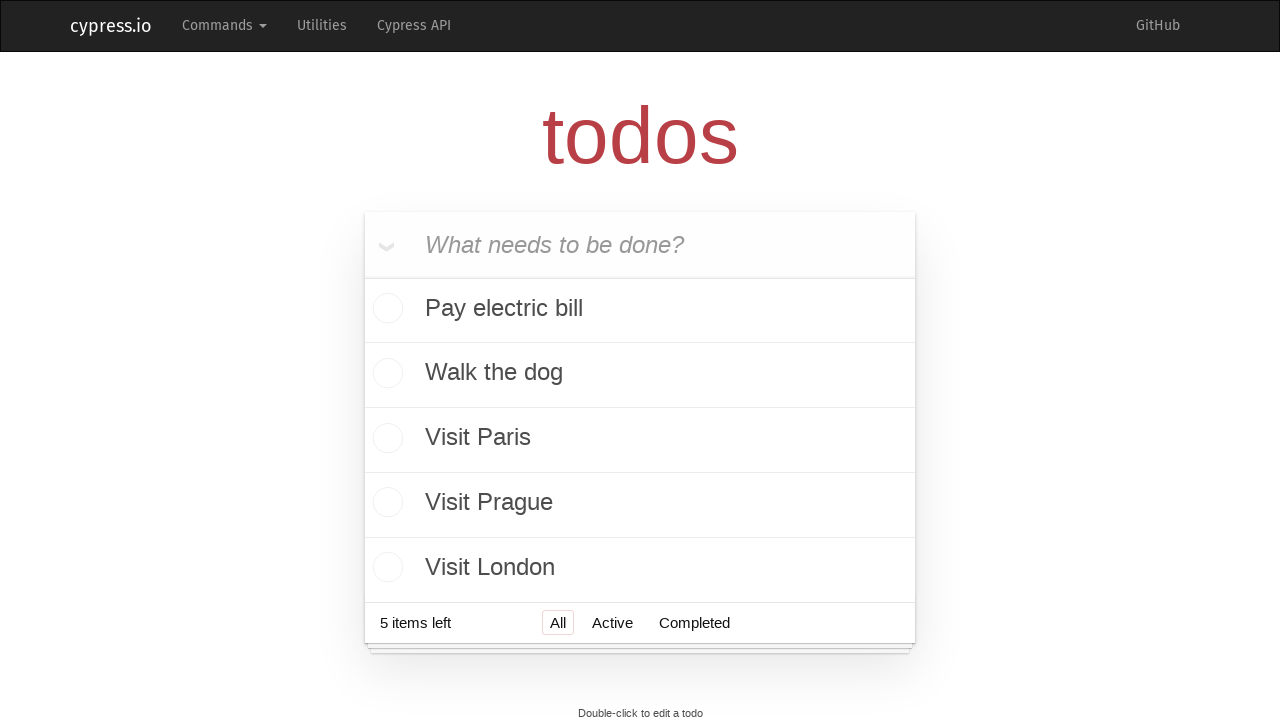

Filled input field with 'Visit New York' on //header/input
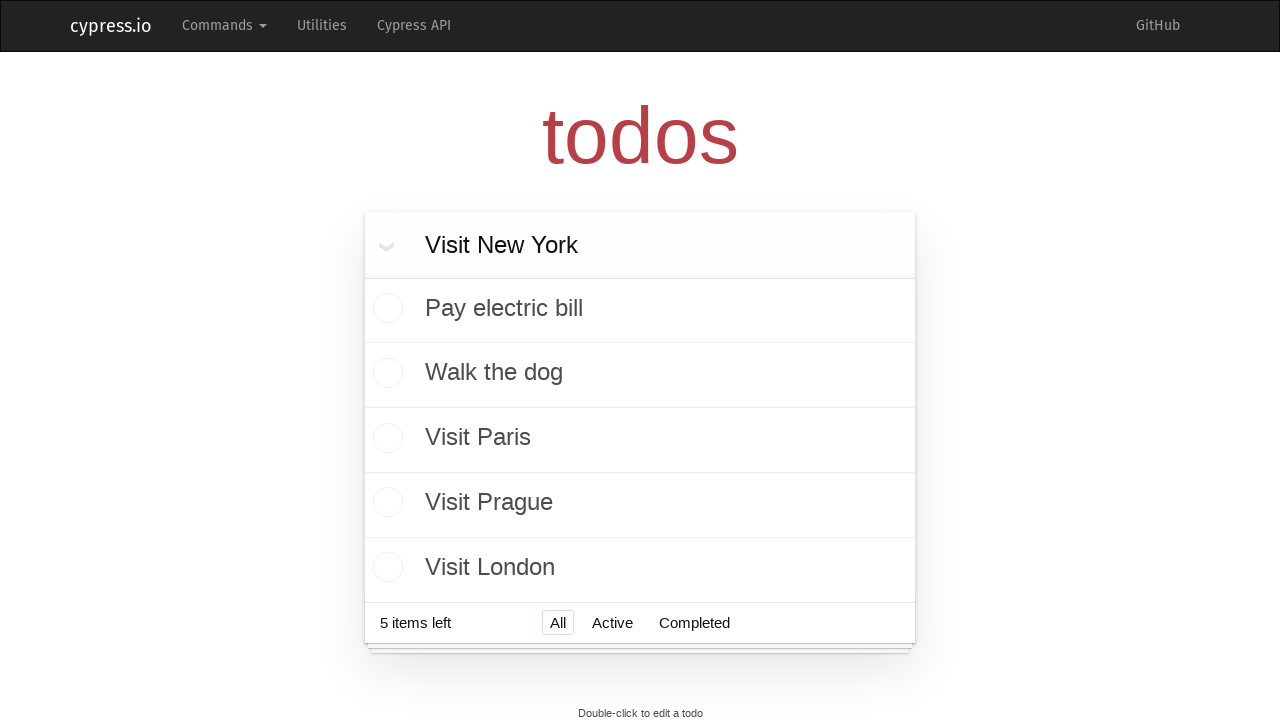

Pressed Enter to add 'Visit New York' to todo list on //header/input
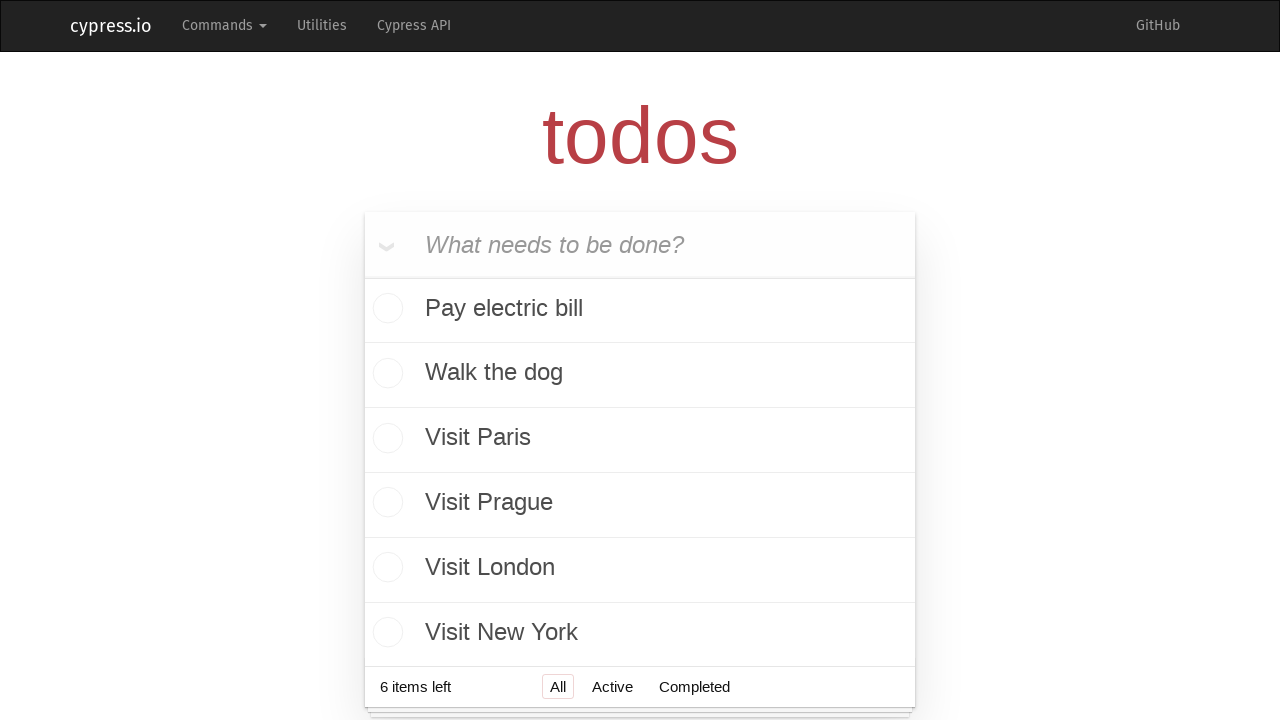

Filled input field with 'Visit Belgrade' on //header/input
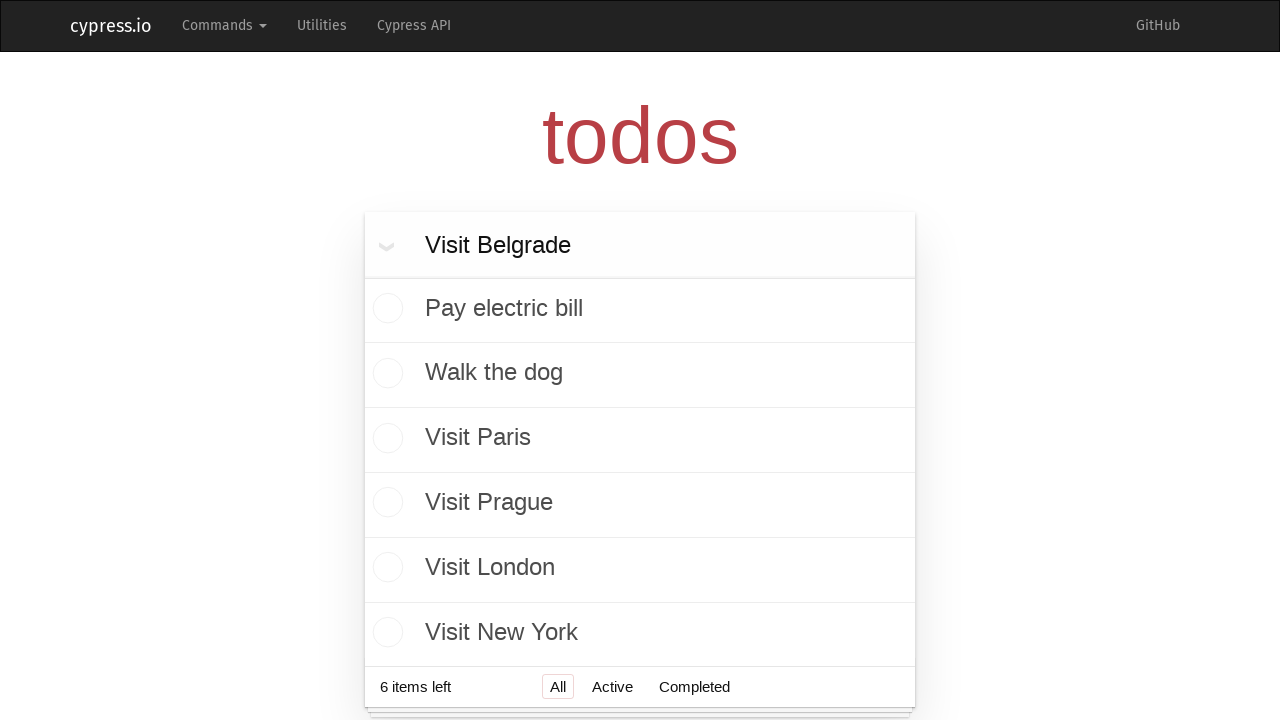

Pressed Enter to add 'Visit Belgrade' to todo list on //header/input
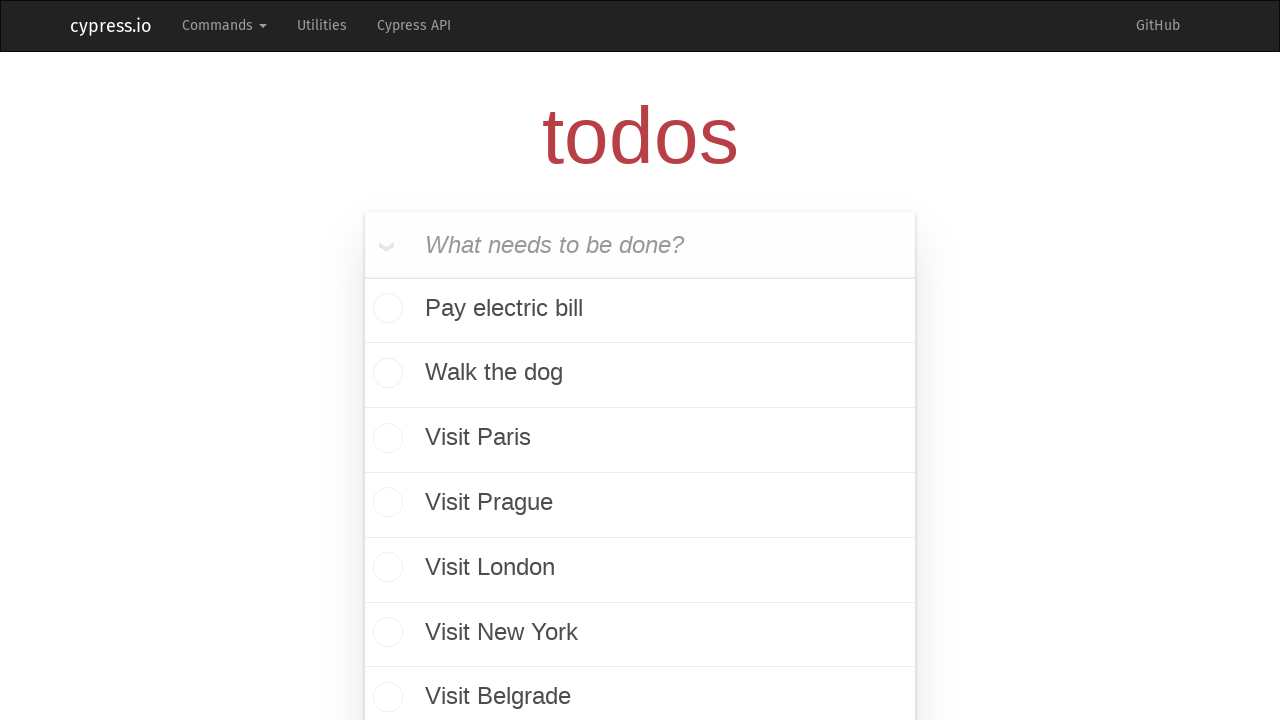

Located all todo checkboxes
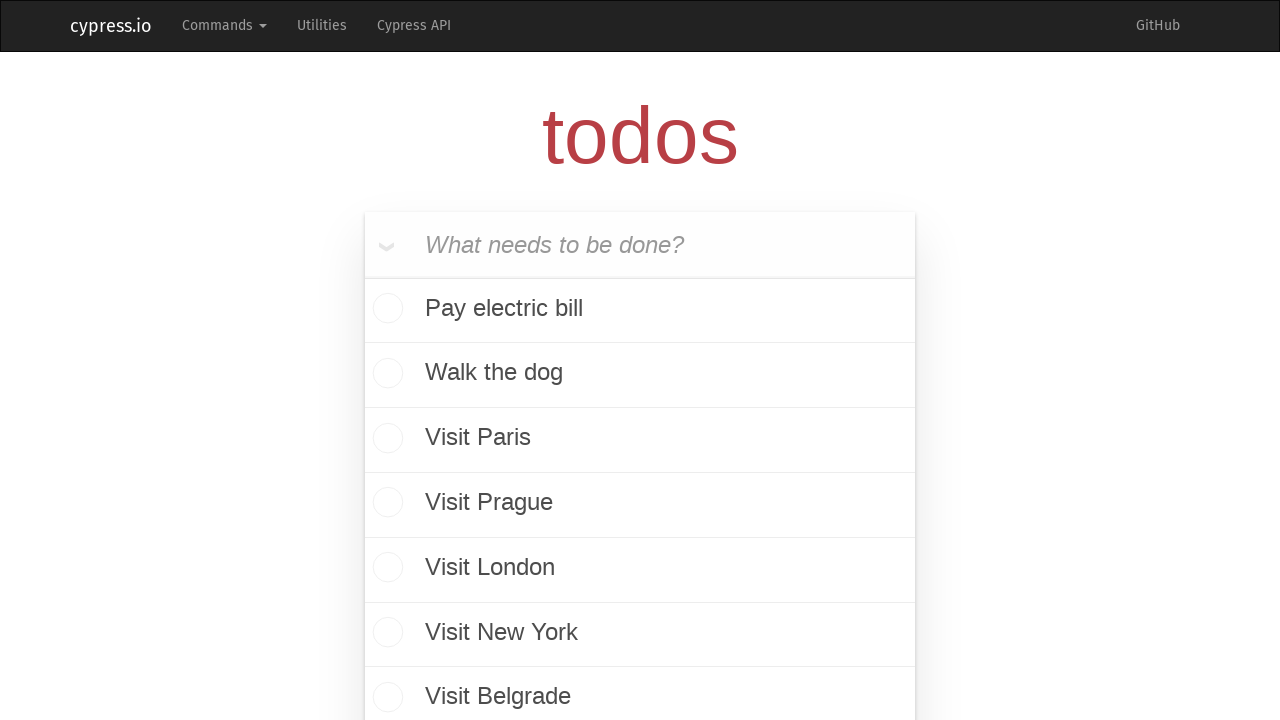

Clicked checkbox 1 to mark todo as completed at (385, 310) on ul.todo-list > li input >> nth=0
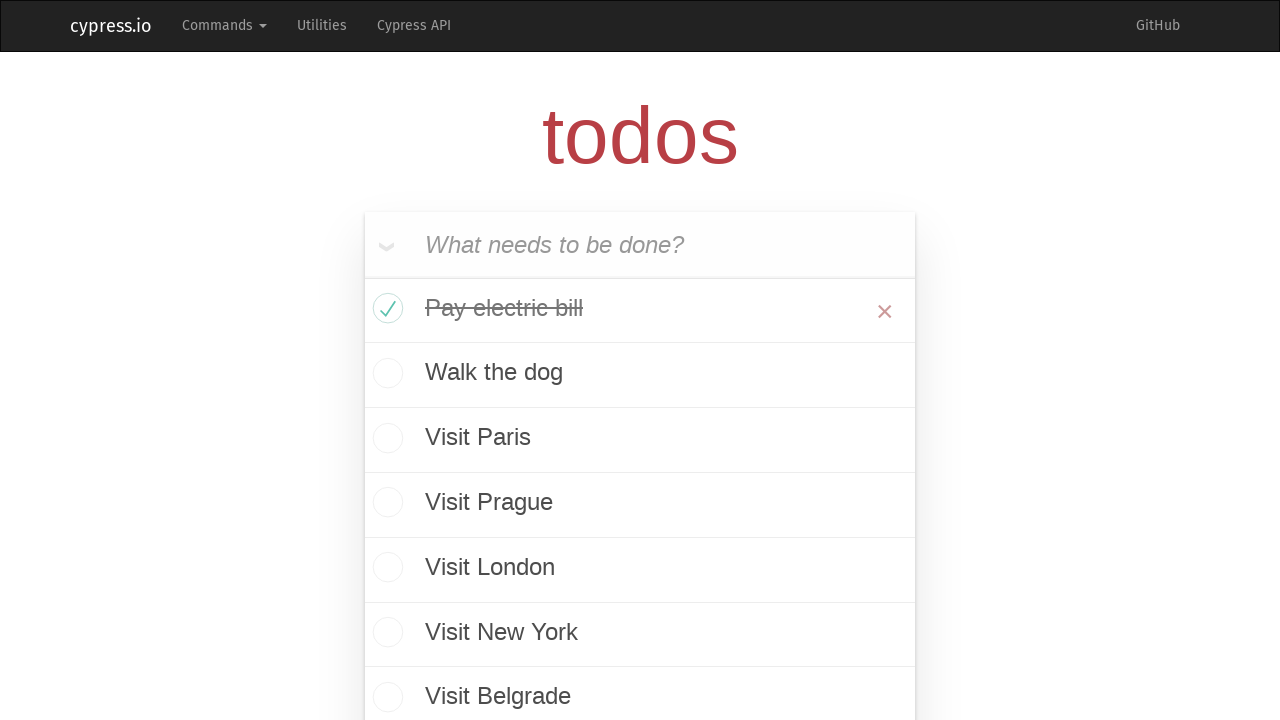

Clicked checkbox 2 to mark todo as completed at (385, 375) on ul.todo-list > li input >> nth=1
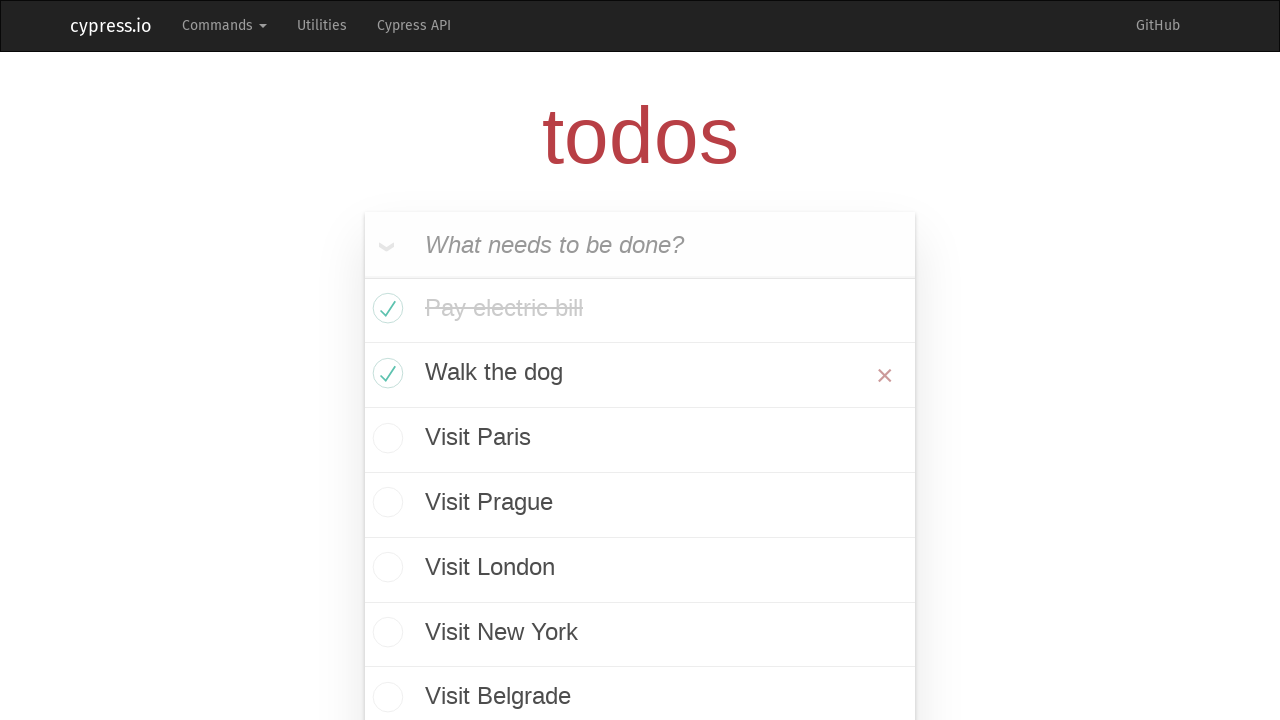

Clicked checkbox 3 to mark todo as completed at (385, 440) on ul.todo-list > li input >> nth=2
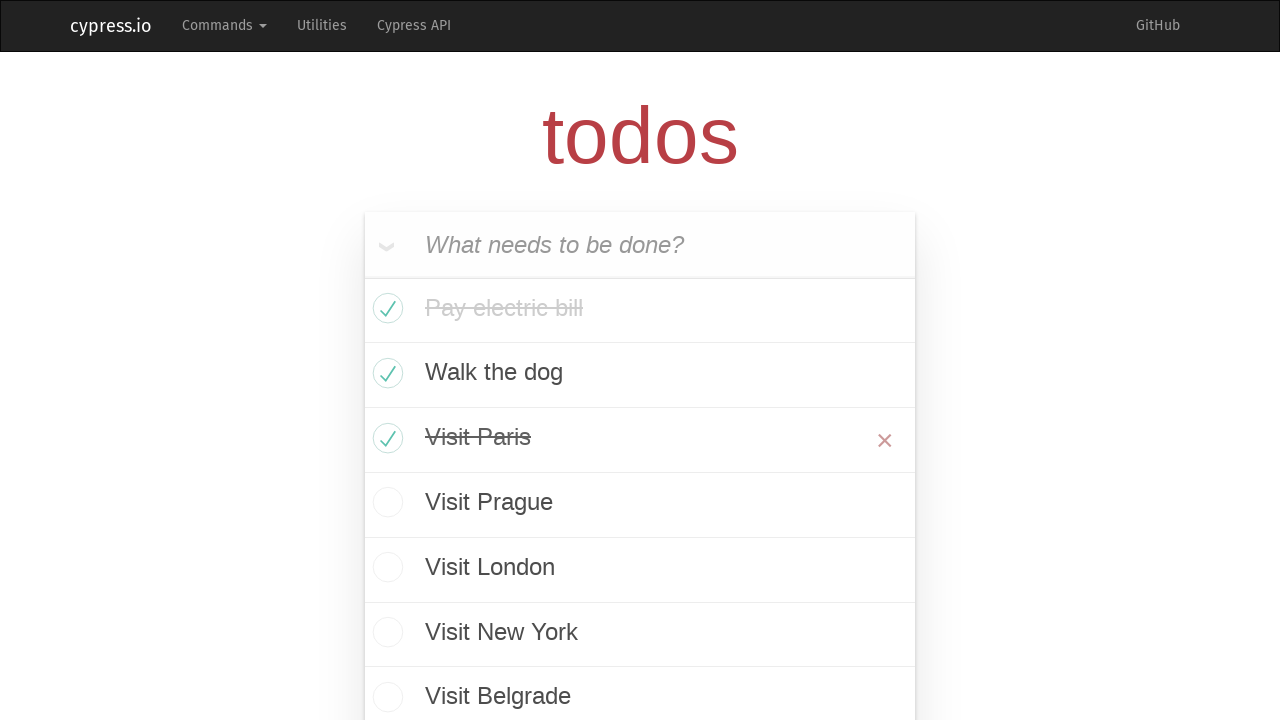

Clicked checkbox 4 to mark todo as completed at (385, 505) on ul.todo-list > li input >> nth=3
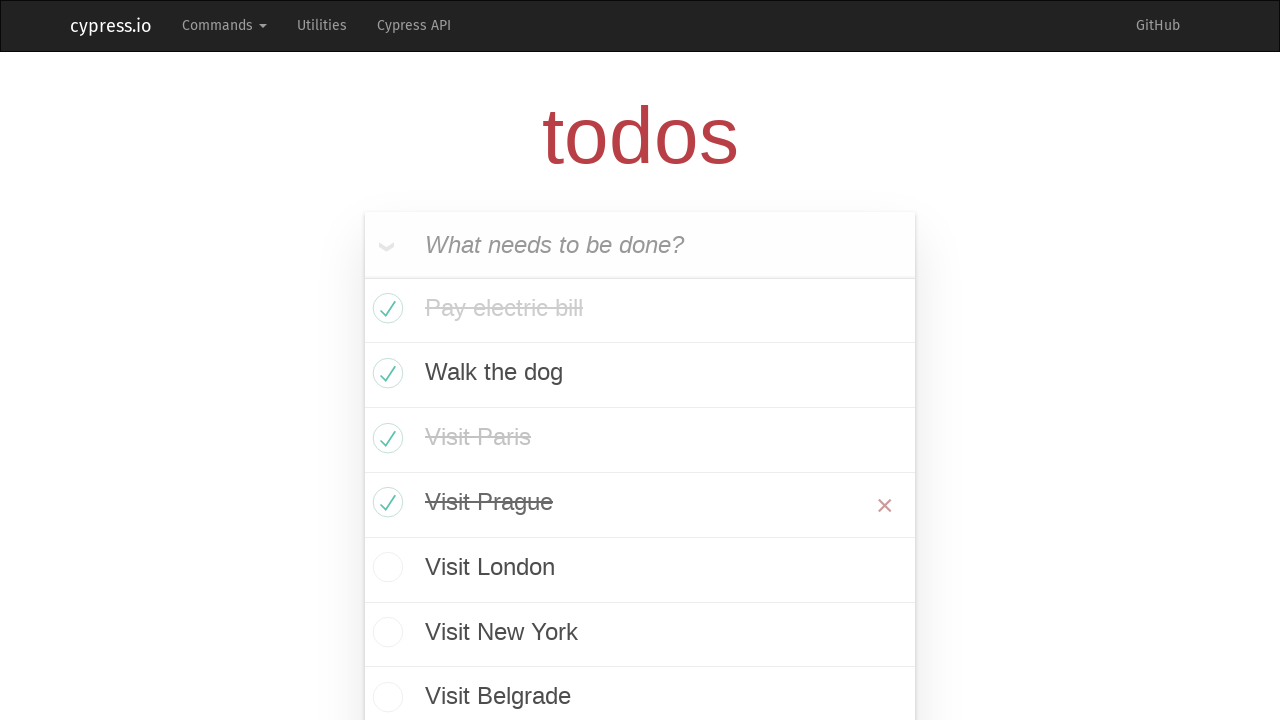

Clicked checkbox 5 to mark todo as completed at (385, 570) on ul.todo-list > li input >> nth=4
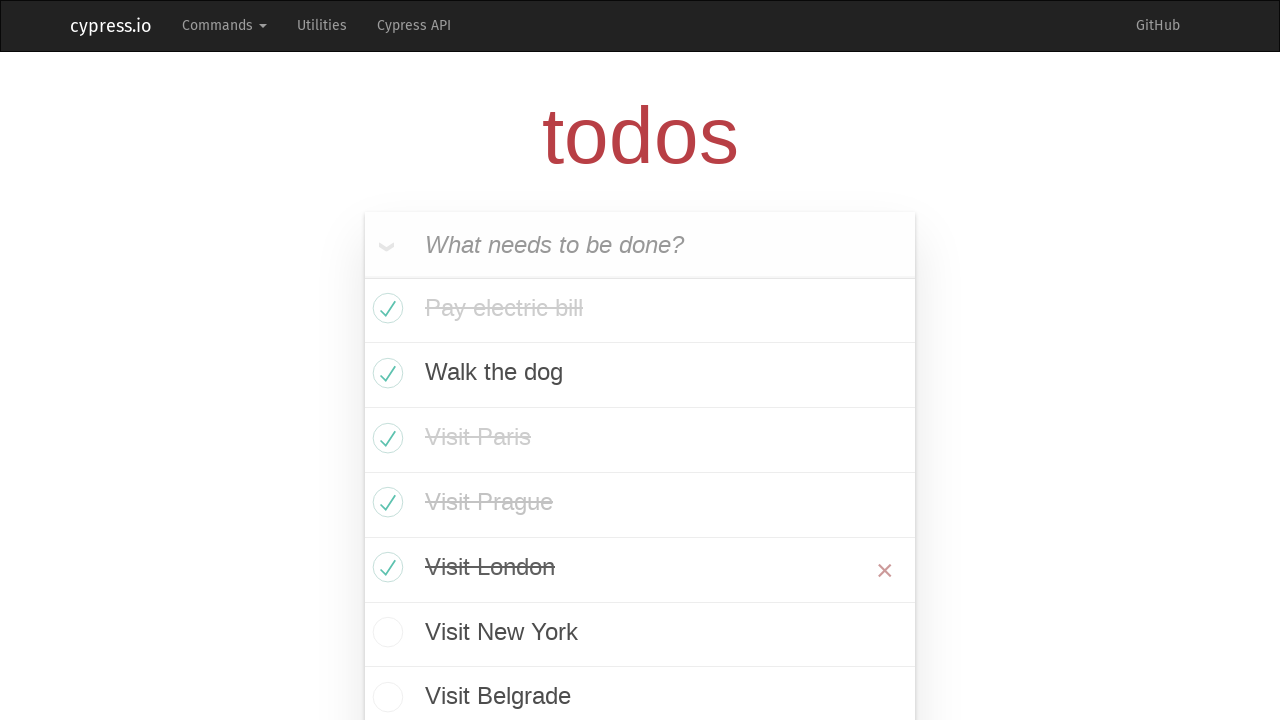

Clicked checkbox 6 to mark todo as completed at (385, 634) on ul.todo-list > li input >> nth=5
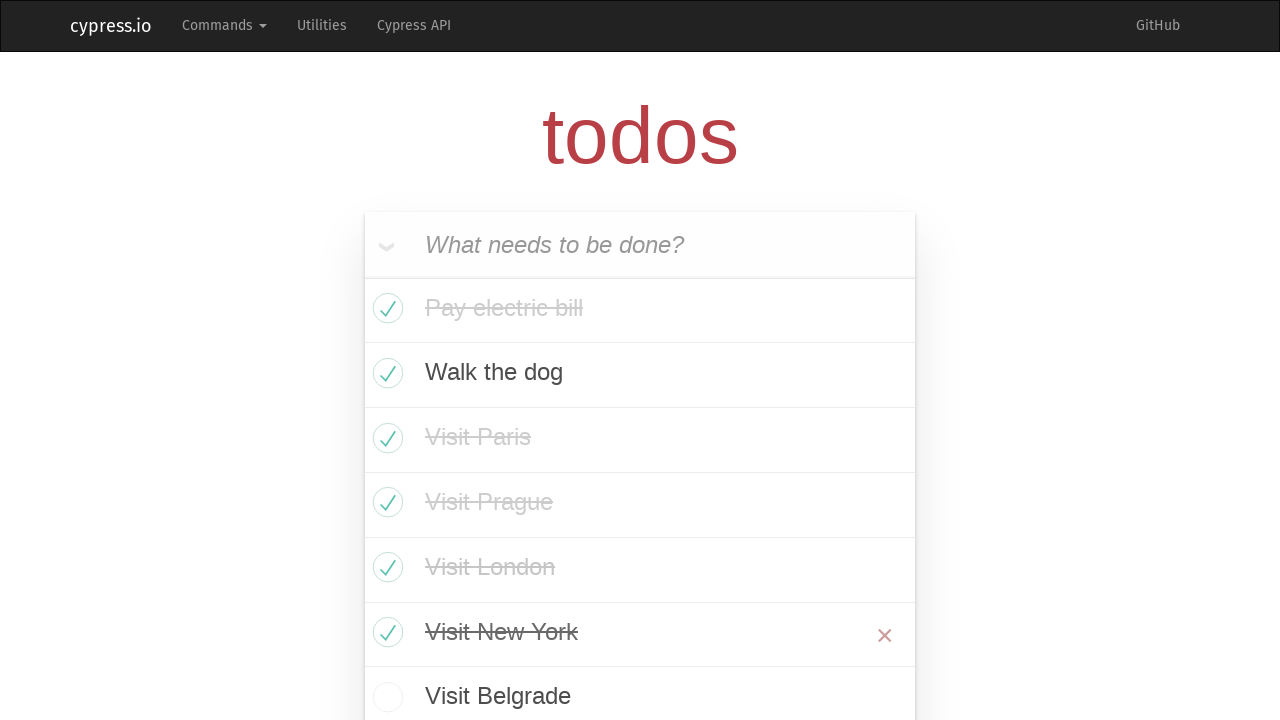

Clicked checkbox 7 to mark todo as completed at (385, 697) on ul.todo-list > li input >> nth=6
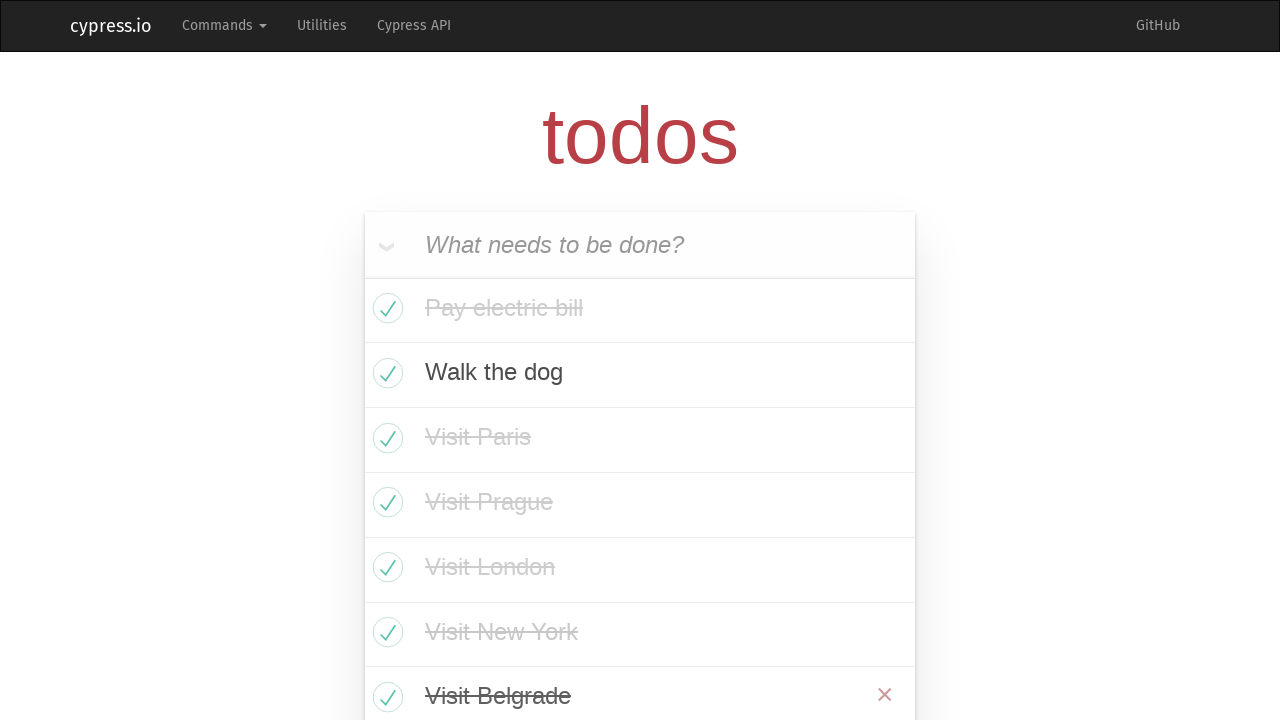

Waited 1 second for visual confirmation
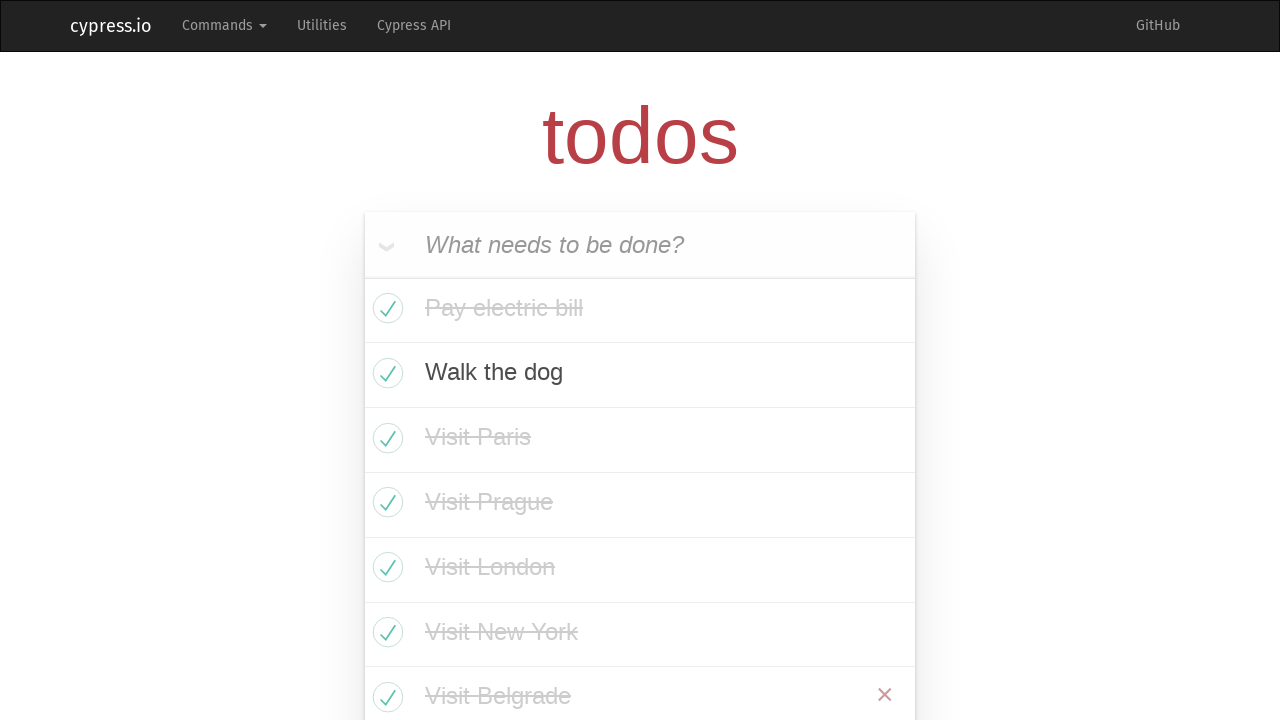

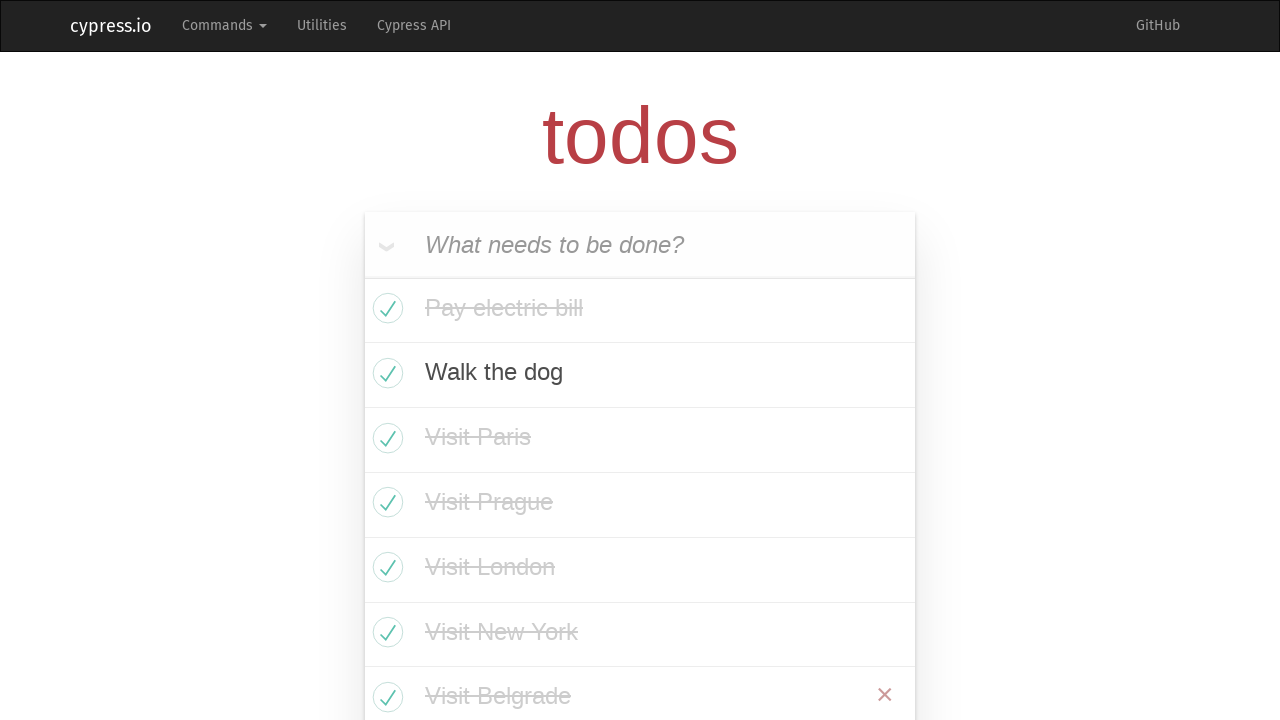